Tests domain availability check on the Brazilian domain registry website by entering a domain name and submitting the search form

Starting URL: https://registro.br

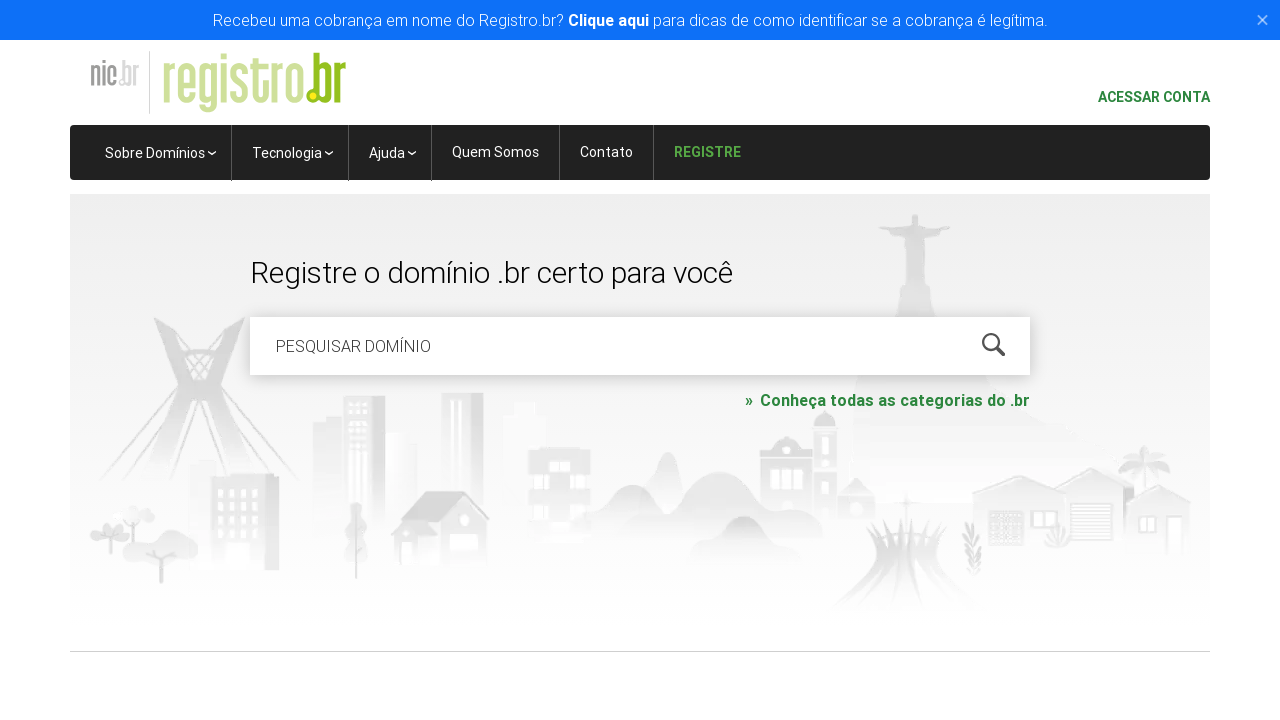

Filled domain availability search field with 'testdomainpython.com.br' on //*[@id="is-avail-field"]
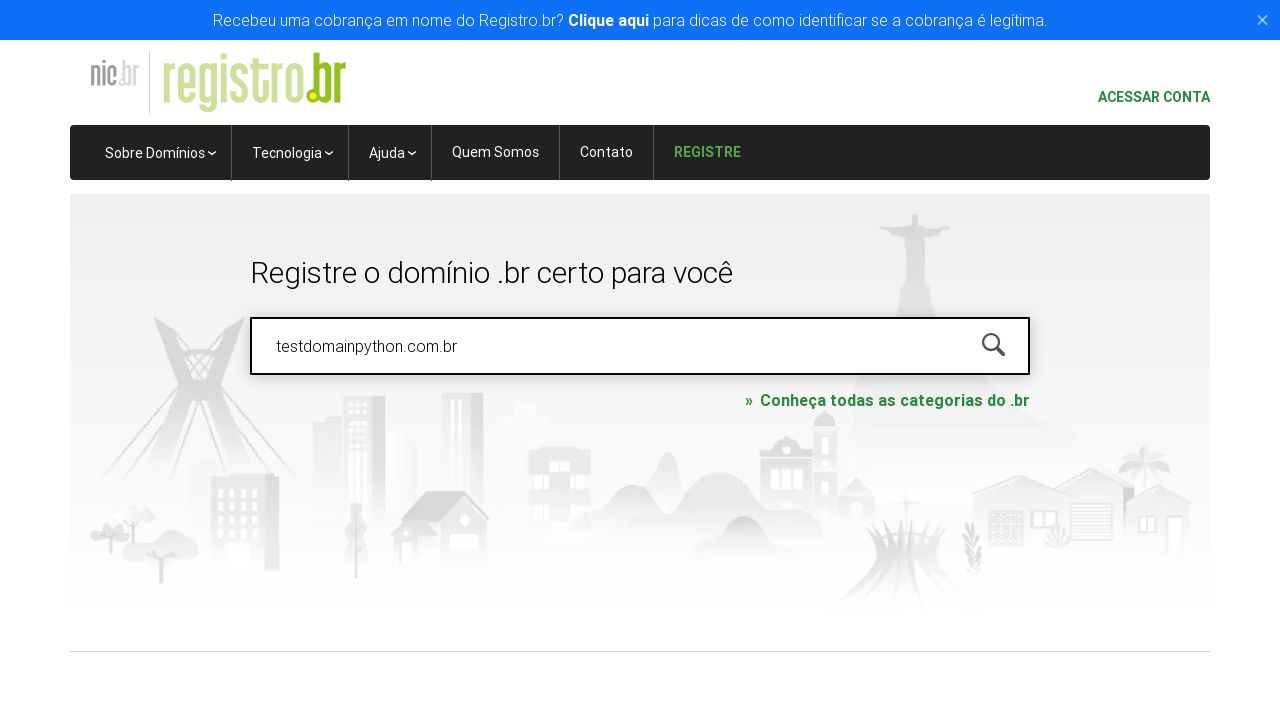

Pressed Enter to submit domain search on //*[@id="is-avail-field"]
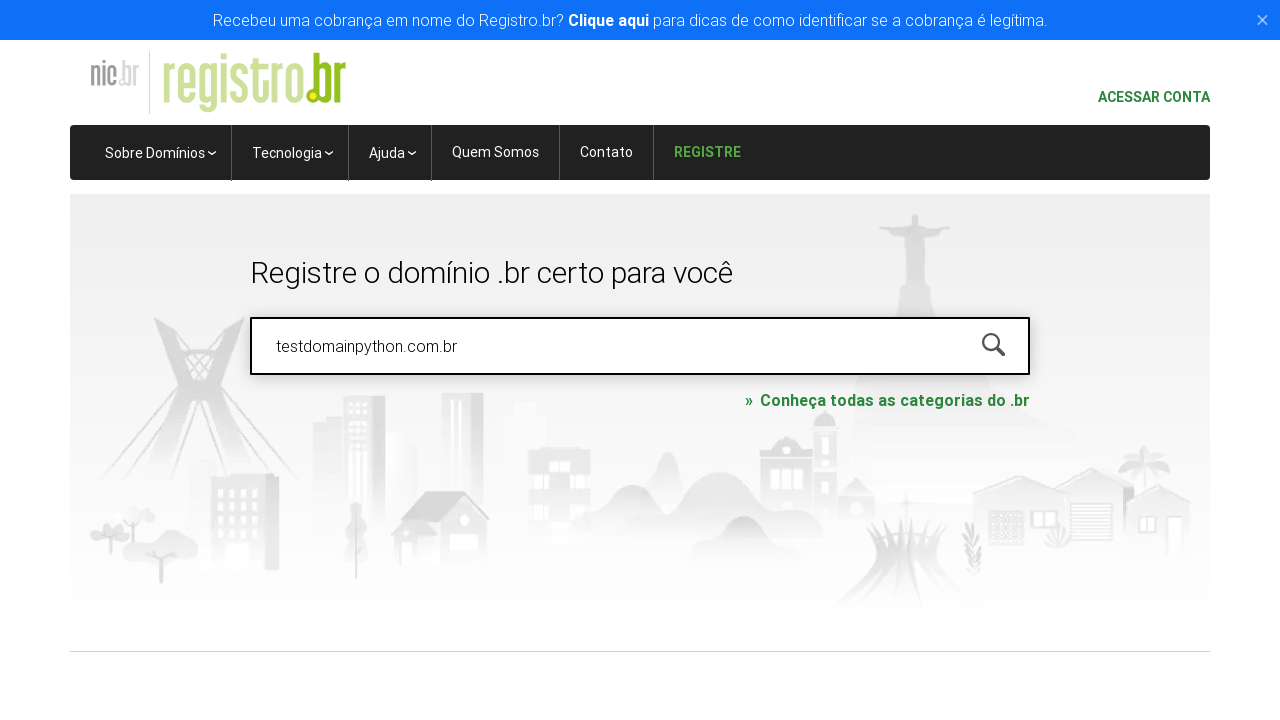

Waited for search results to load (networkidle)
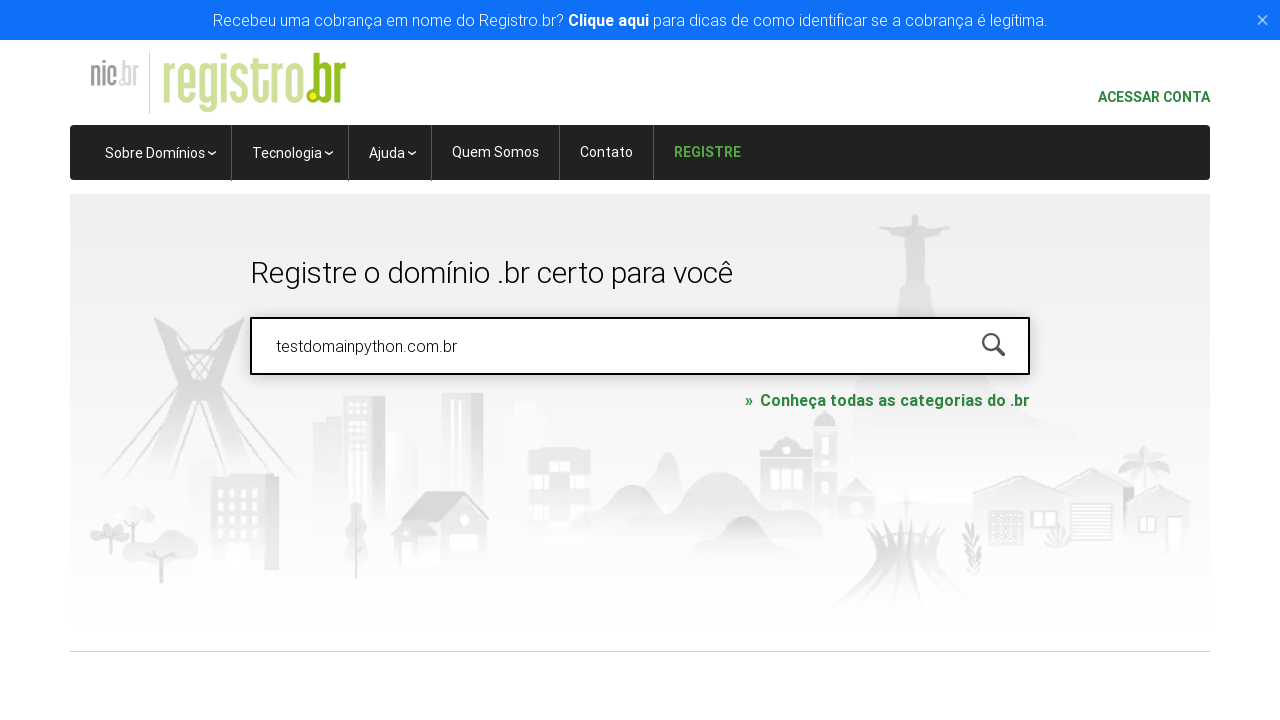

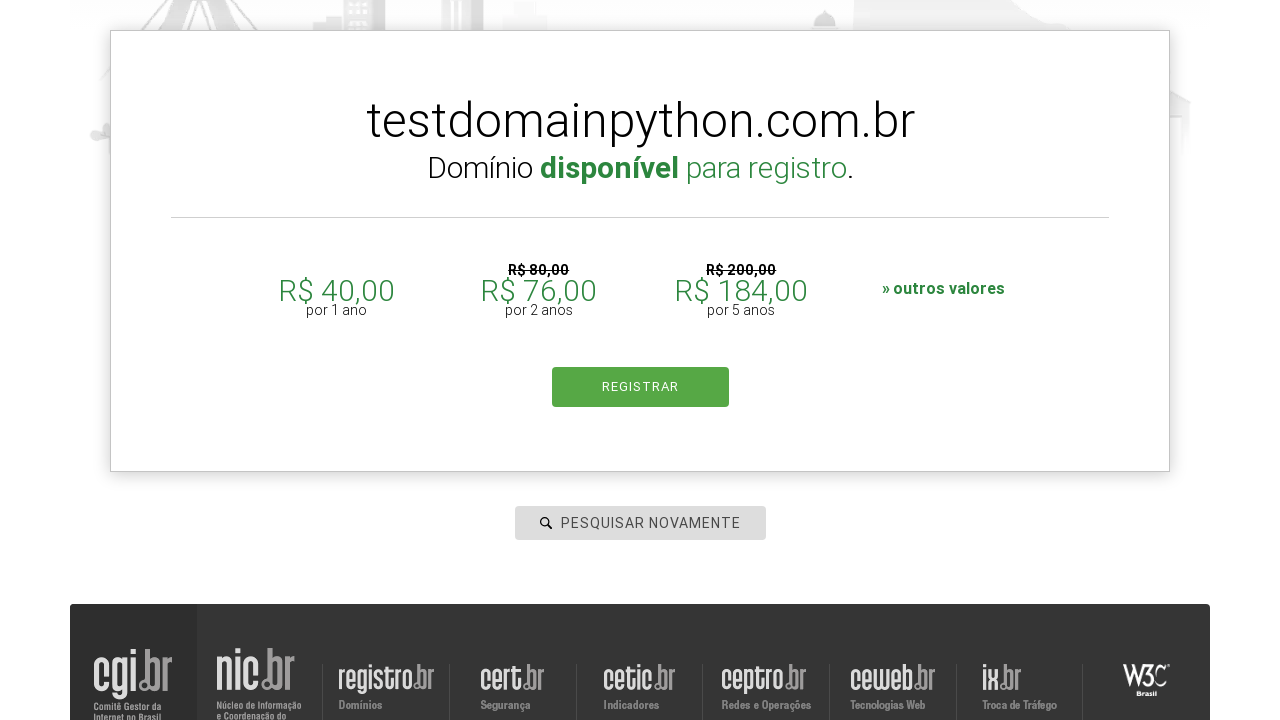